Navigates to Krushi Store website and verifies the page title matches the expected value

Starting URL: https://www.krushistore.com/

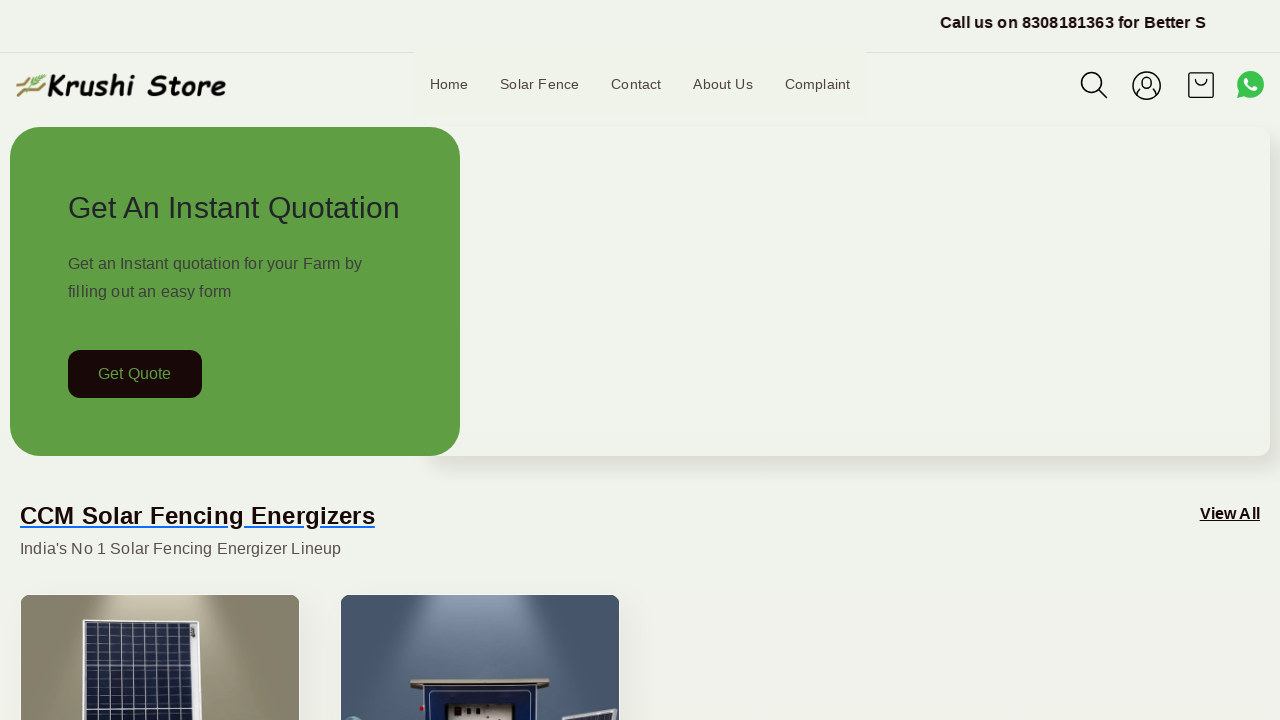

Navigated to Krushi Store website at https://www.krushistore.com/
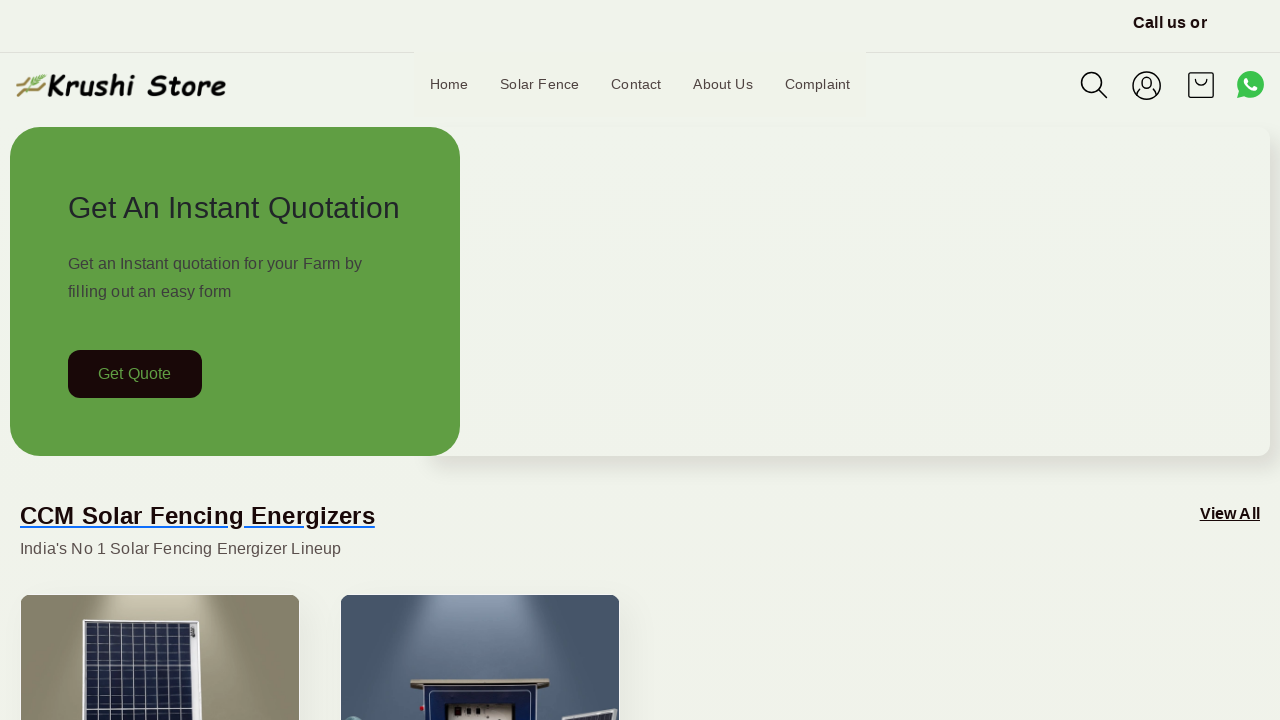

Set viewport size to 1920x1080
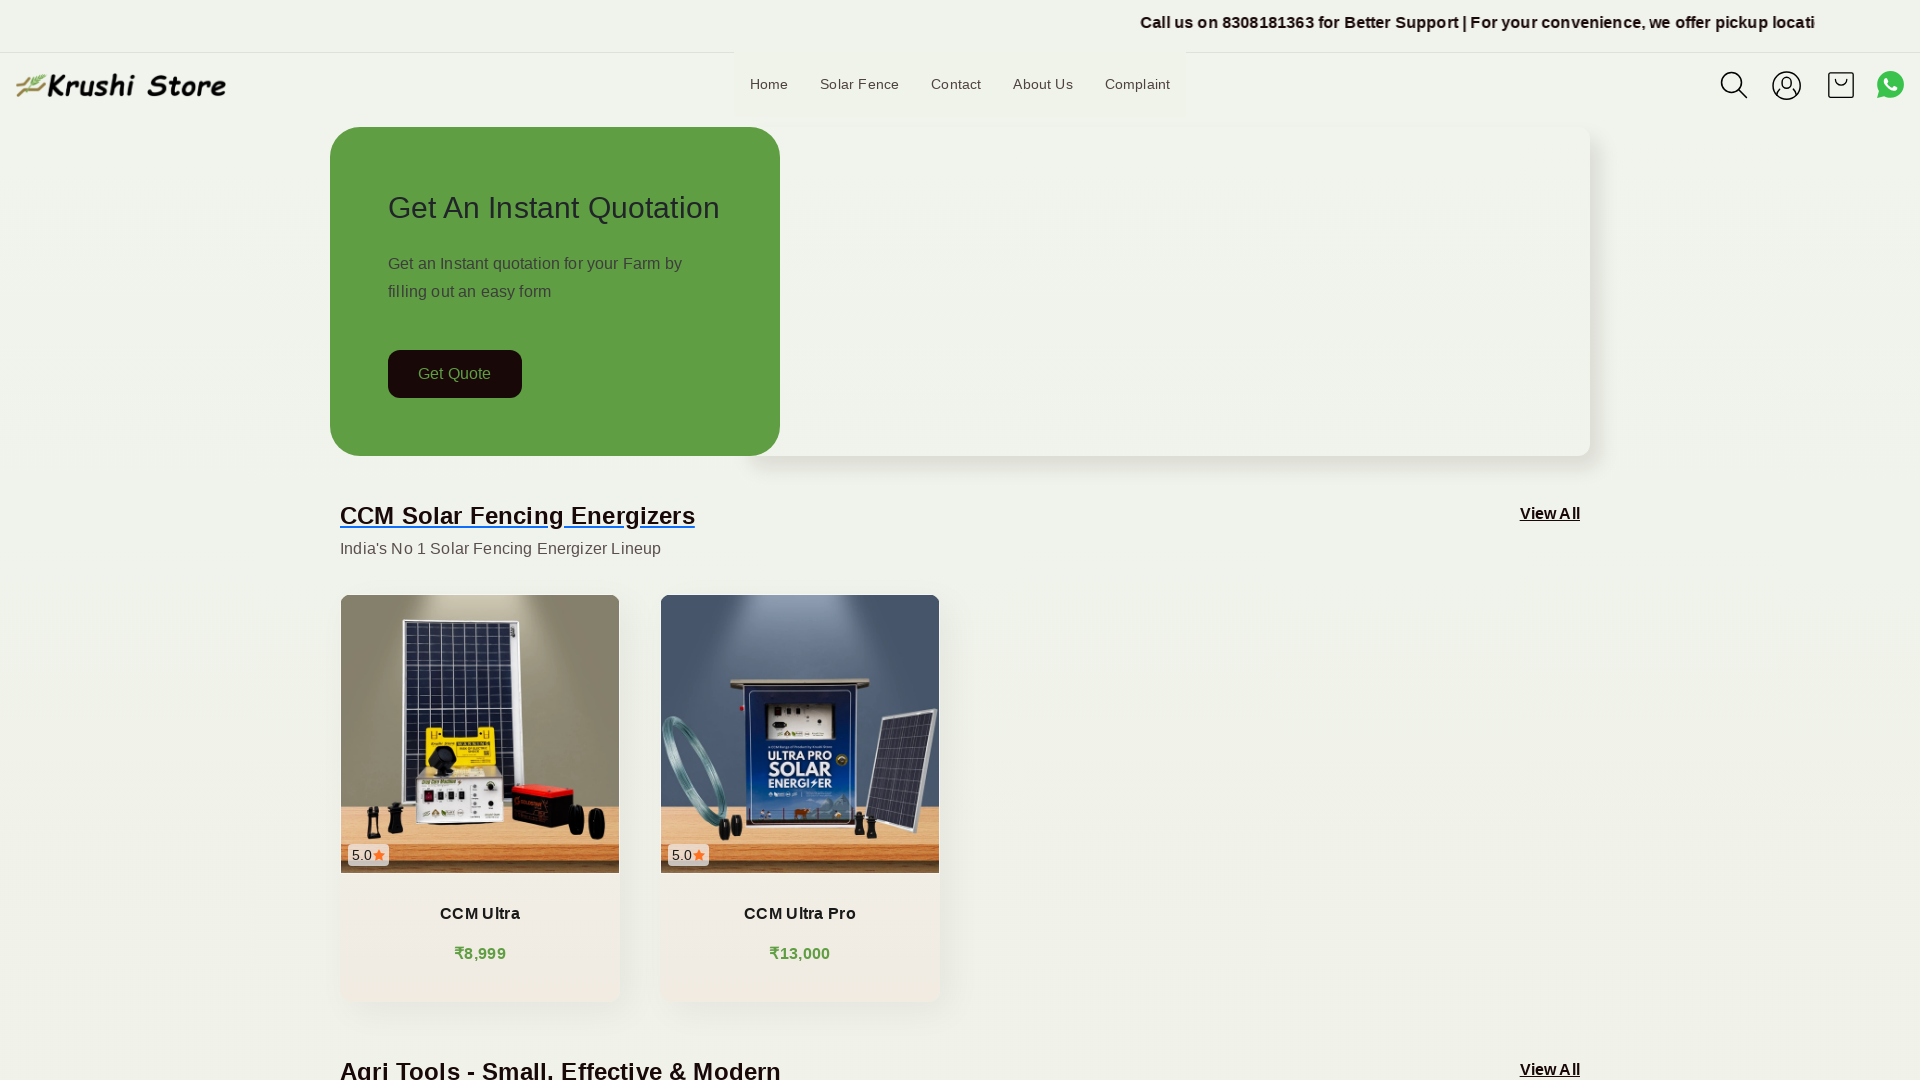

Retrieved page title: 'Krushi Store - For The Farmers By The Farmers'
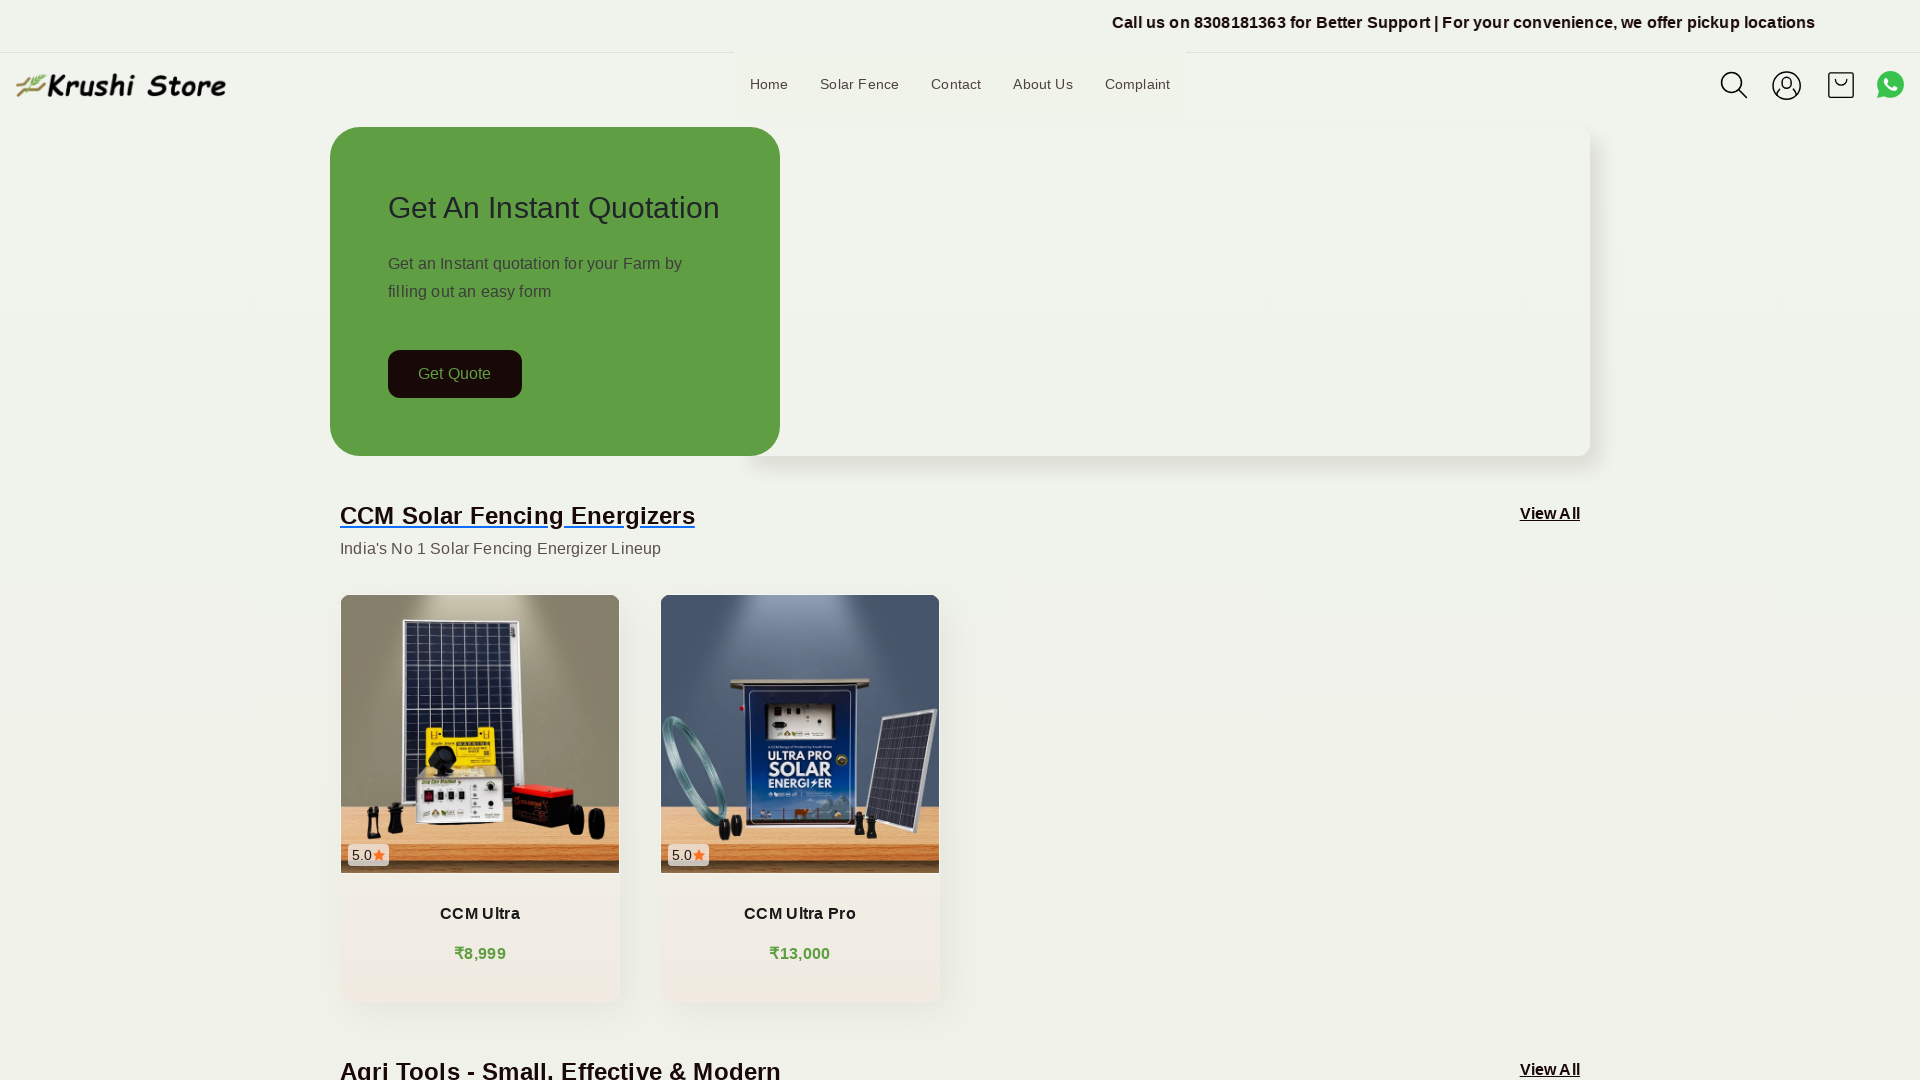

Page title matches expected value - Test case passed
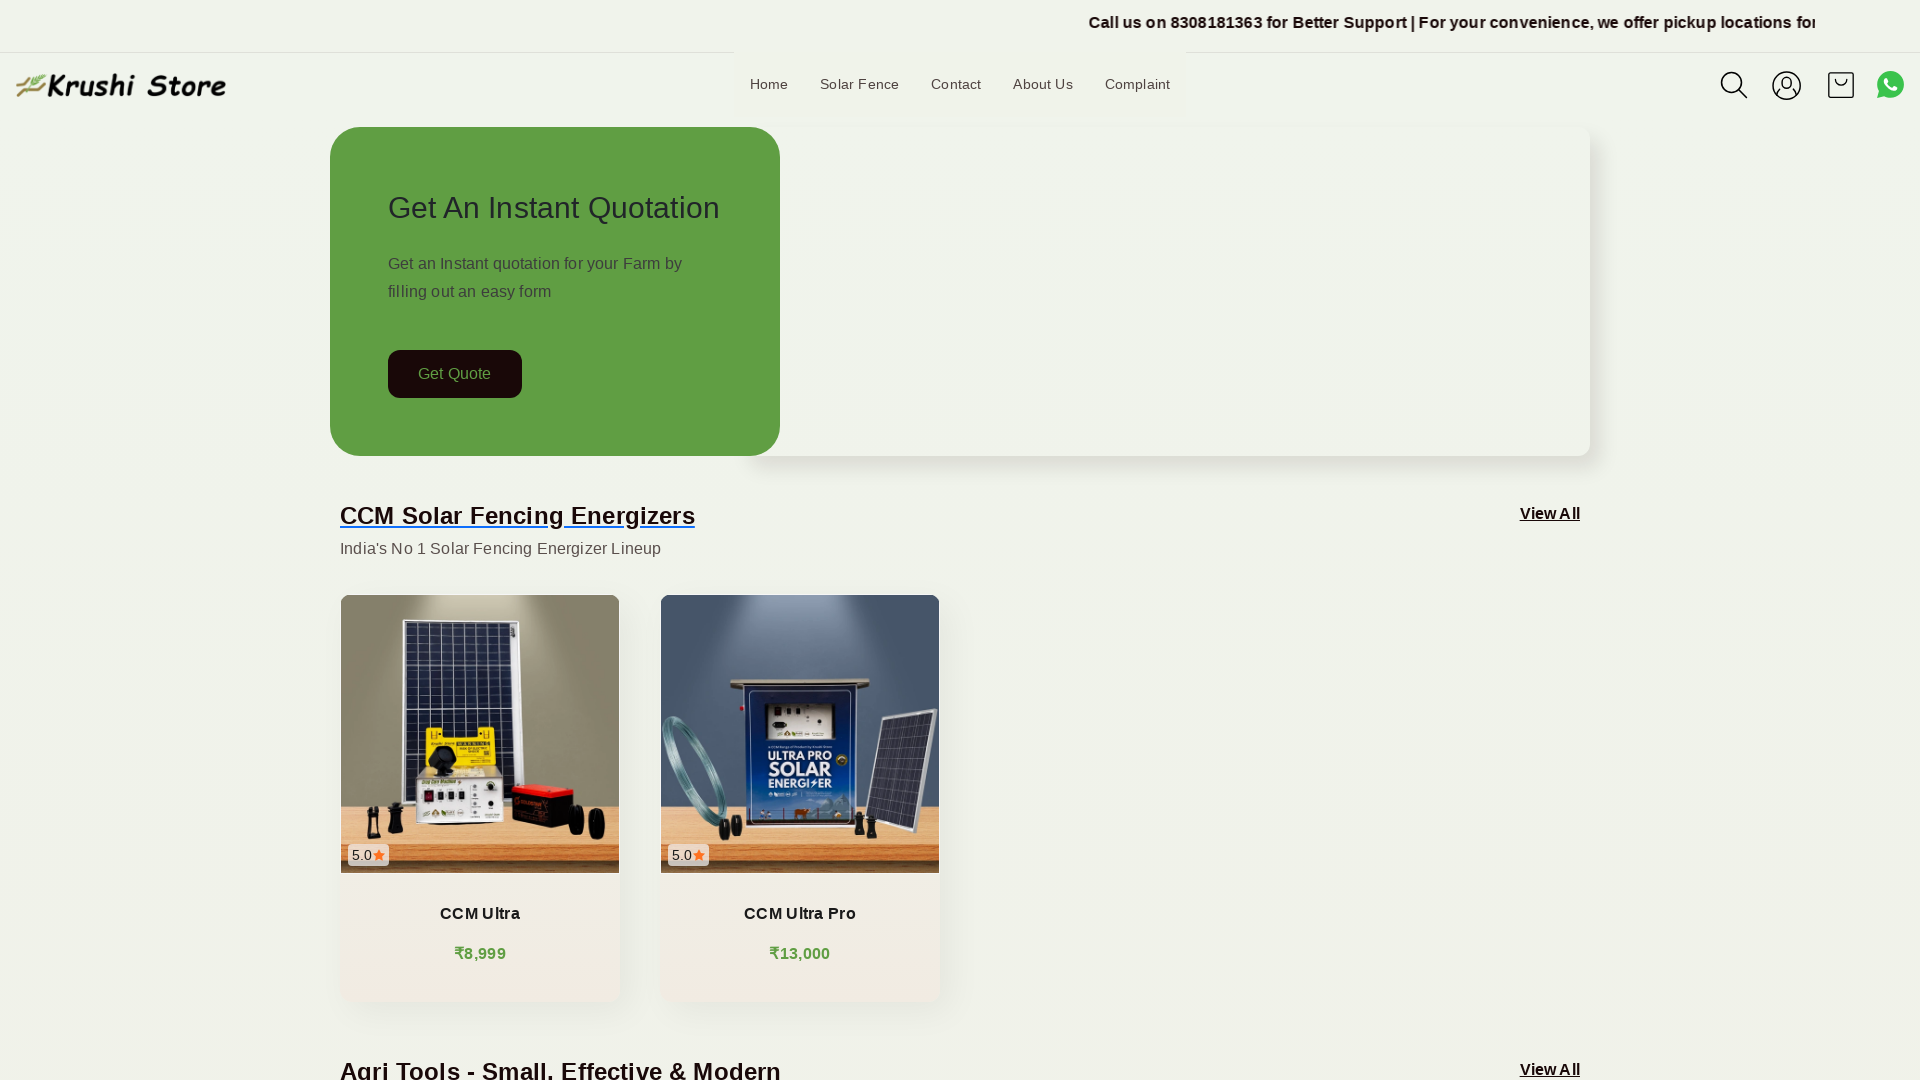

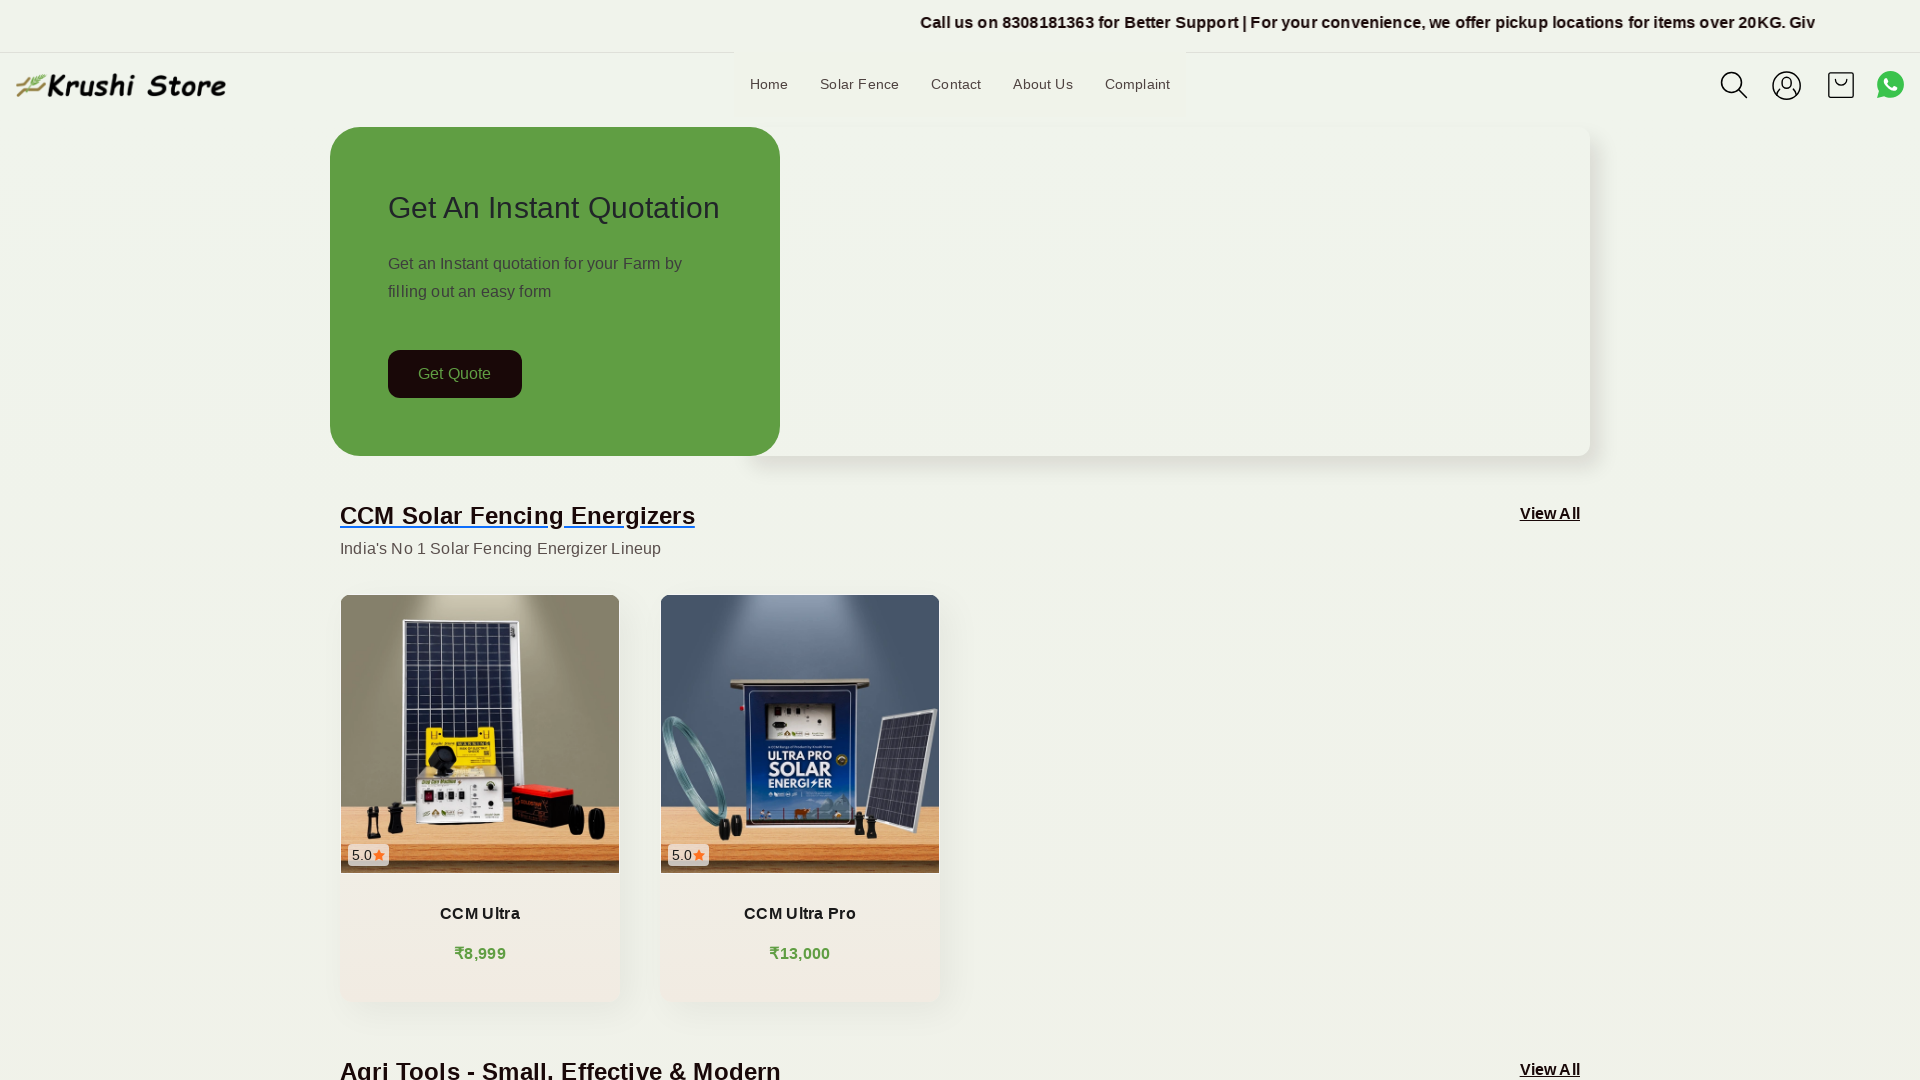